Tests a slow calculator application by setting a delay, performing a calculation (7 + 8), and verifying the result equals 15

Starting URL: https://bonigarcia.dev/selenium-webdriver-java/slow-calculator.html

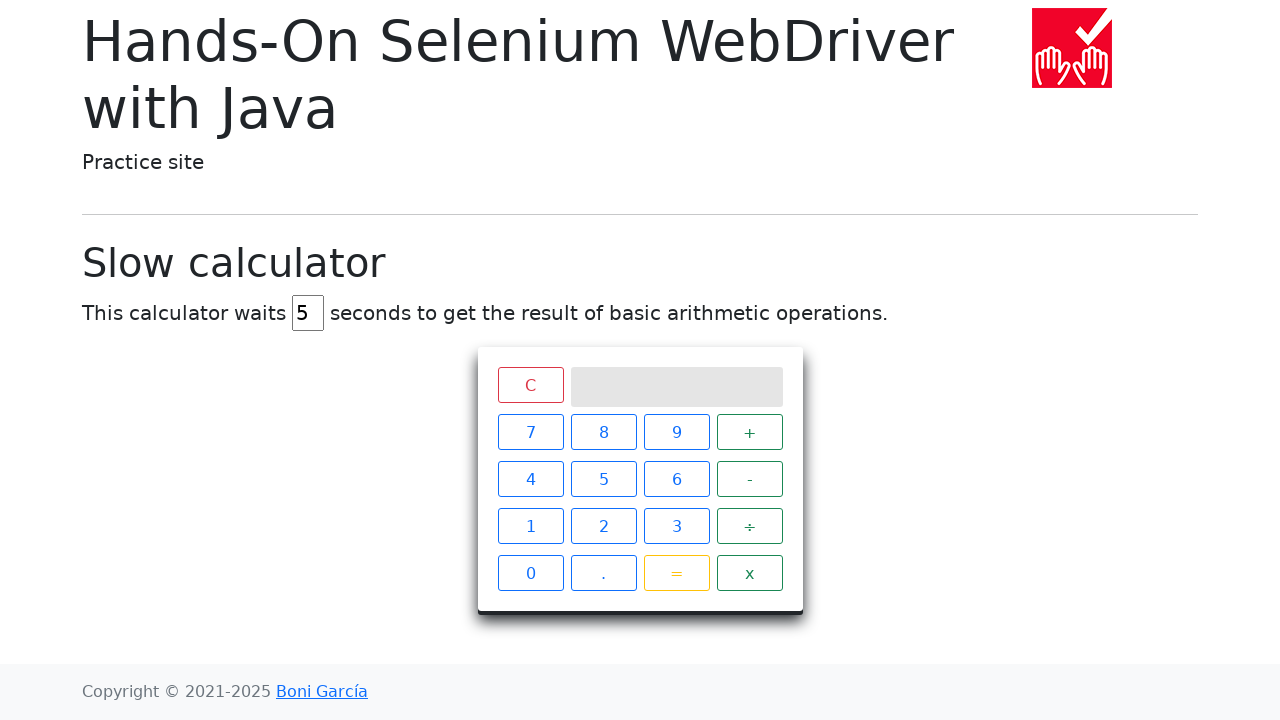

Cleared the delay input field on #delay
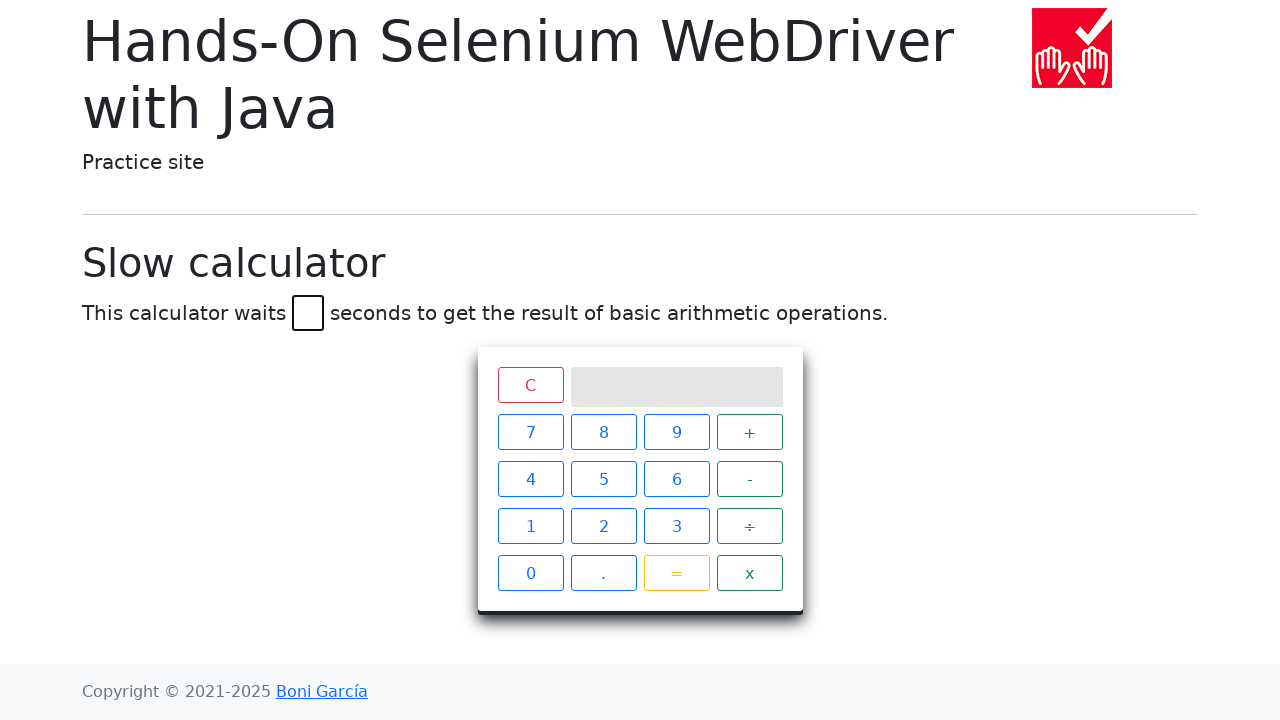

Set delay to 45 seconds on #delay
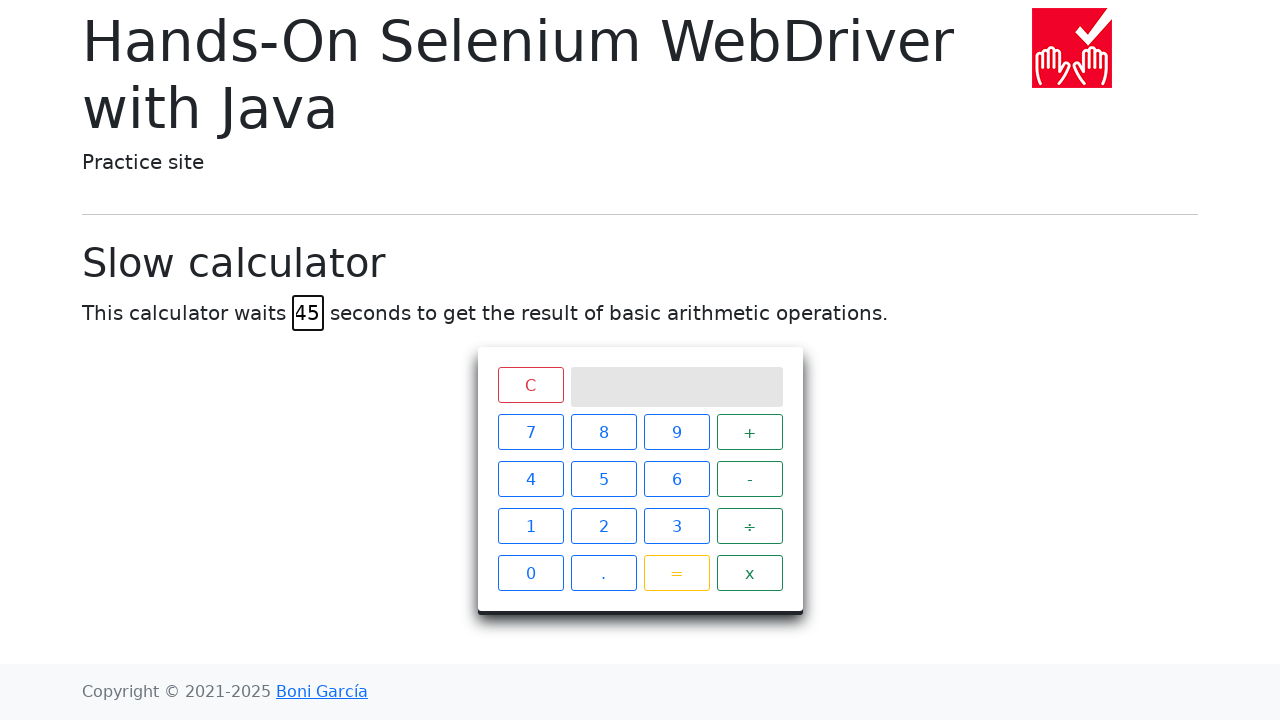

Clicked calculator button '7' at (530, 432) on xpath=//span[text() = '7']
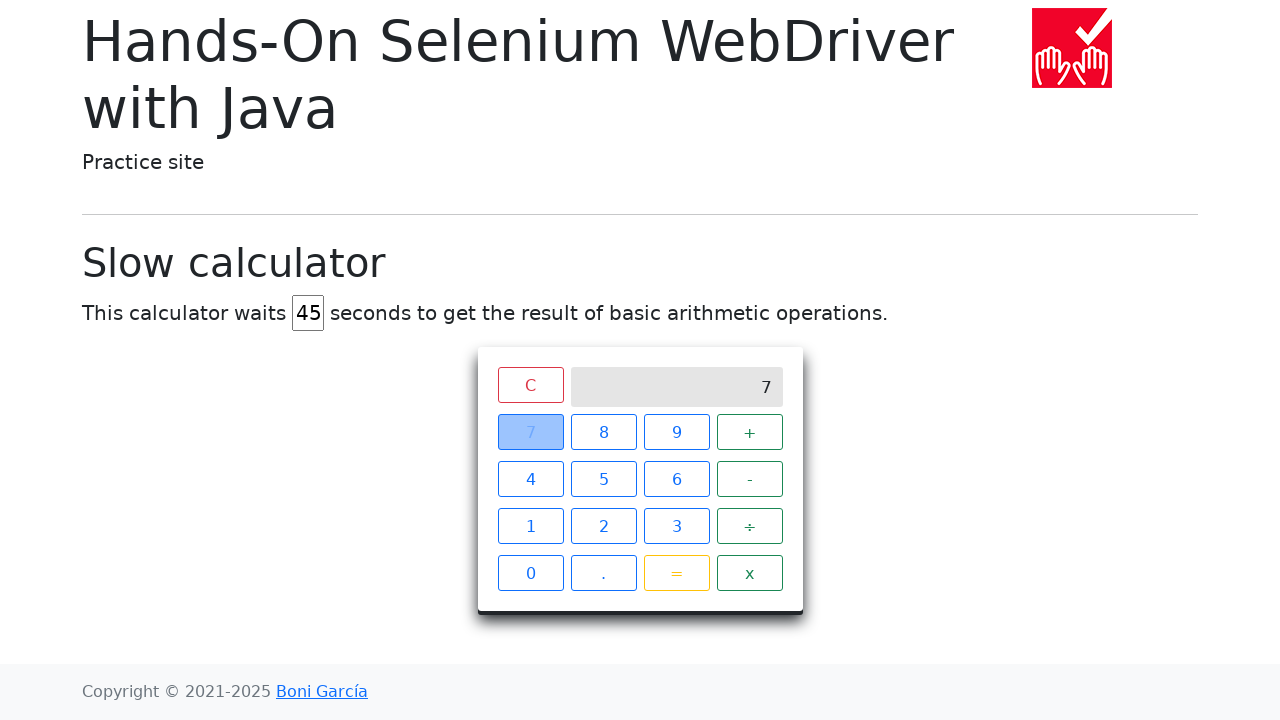

Clicked calculator button '+' at (750, 432) on xpath=//span[text() = '+']
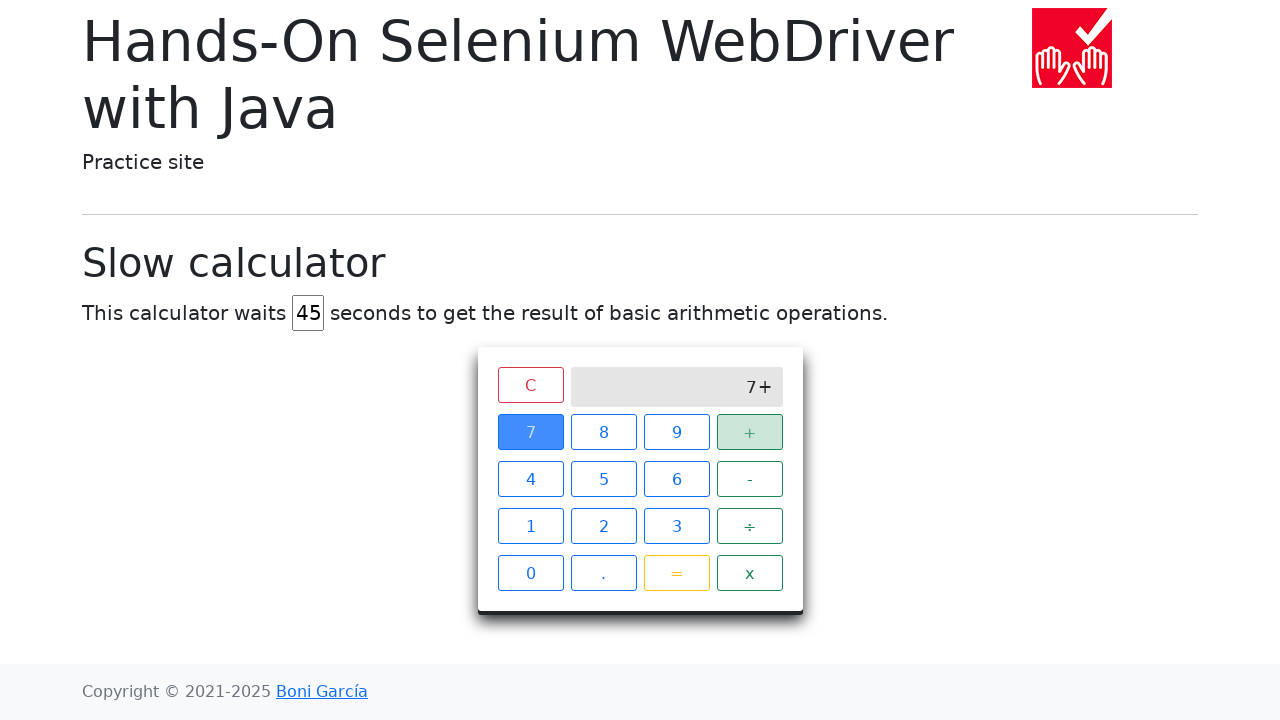

Clicked calculator button '8' at (604, 432) on xpath=//span[text() = '8']
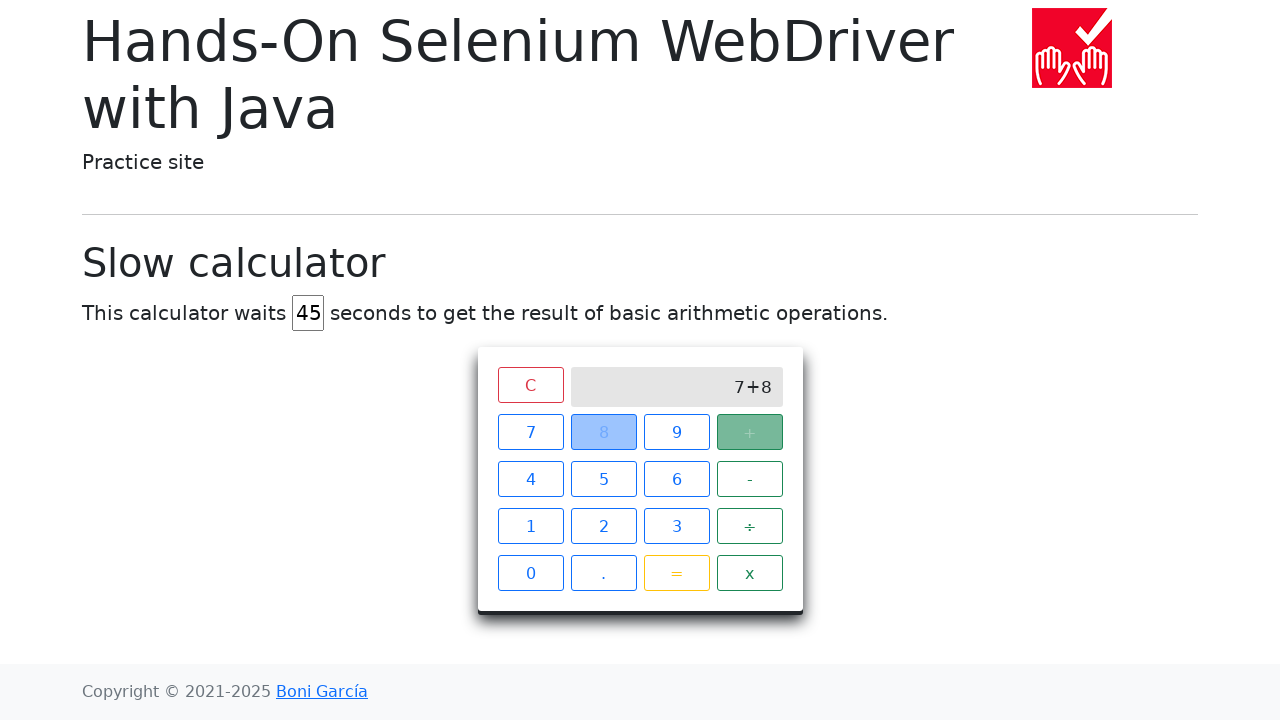

Clicked calculator button '=' at (676, 573) on xpath=//span[text() = '=']
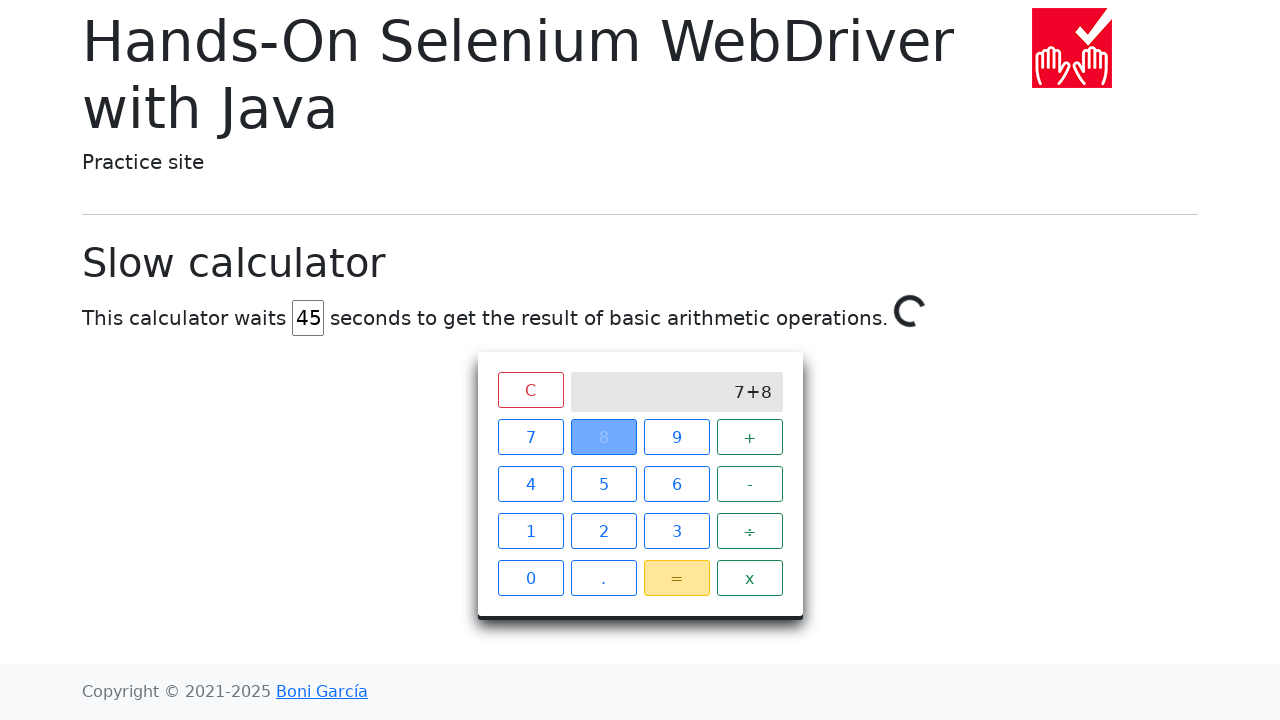

Verified calculation result equals 15 on the calculator screen
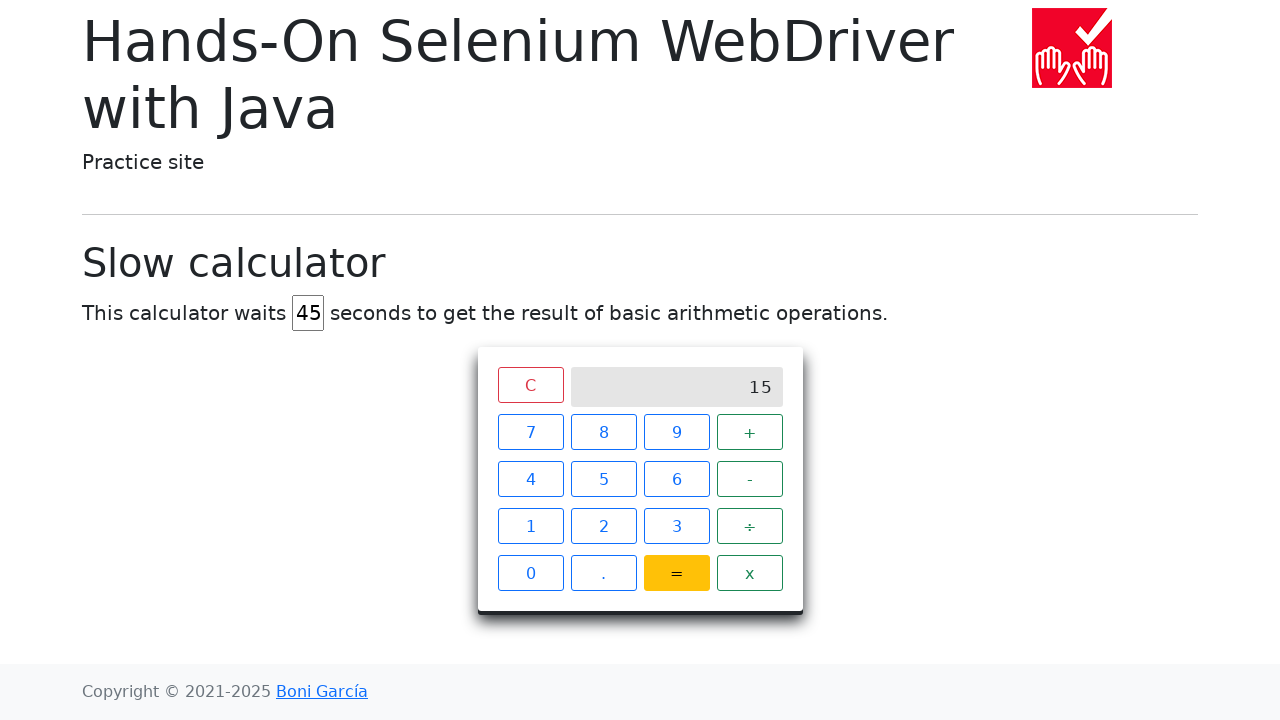

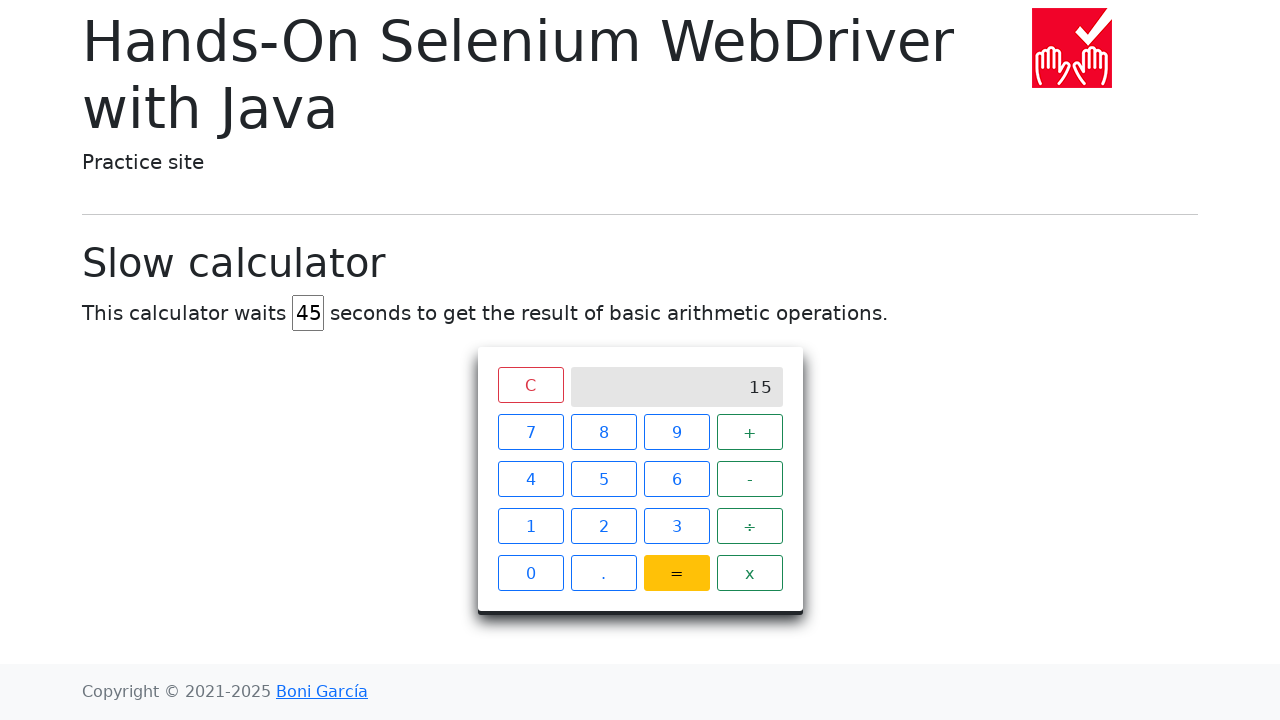